Verifies that the first name input field exists and has a placeholder containing "Nombre"

Starting URL: https://www.stg.openenglish.com/

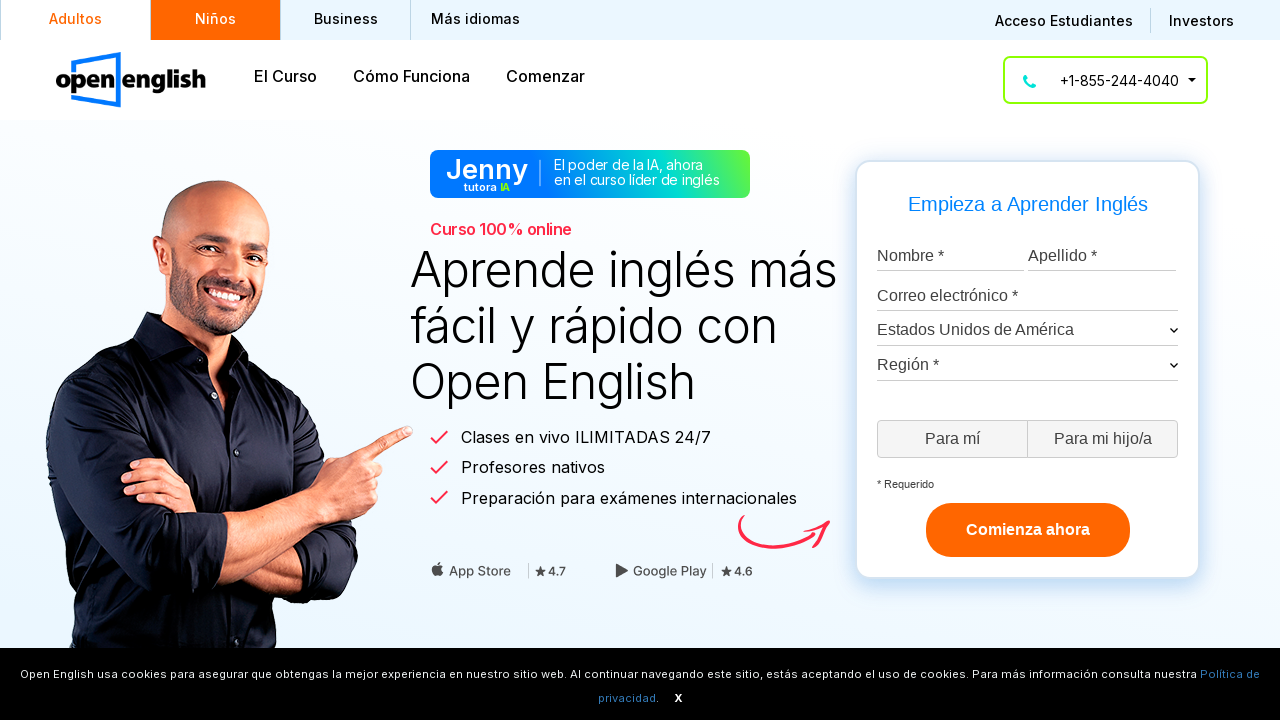

Navigated to https://www.stg.openenglish.com/
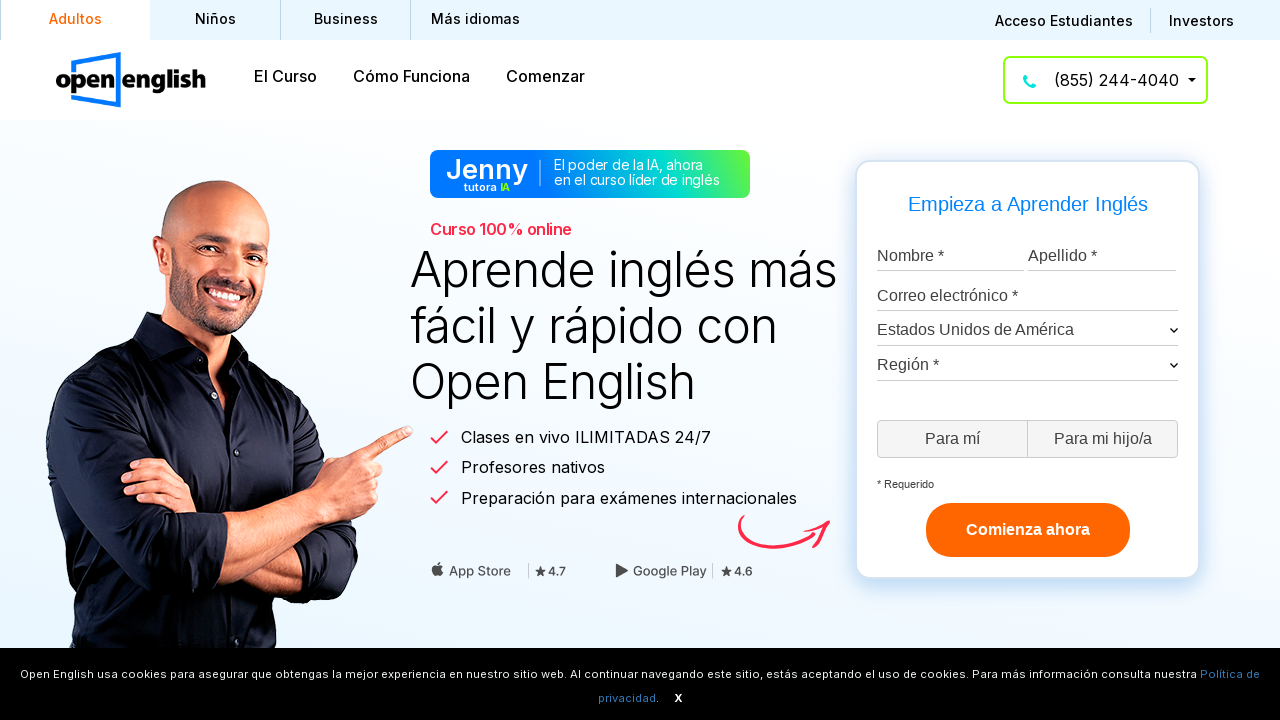

Located first name input field with selector #firstname-input
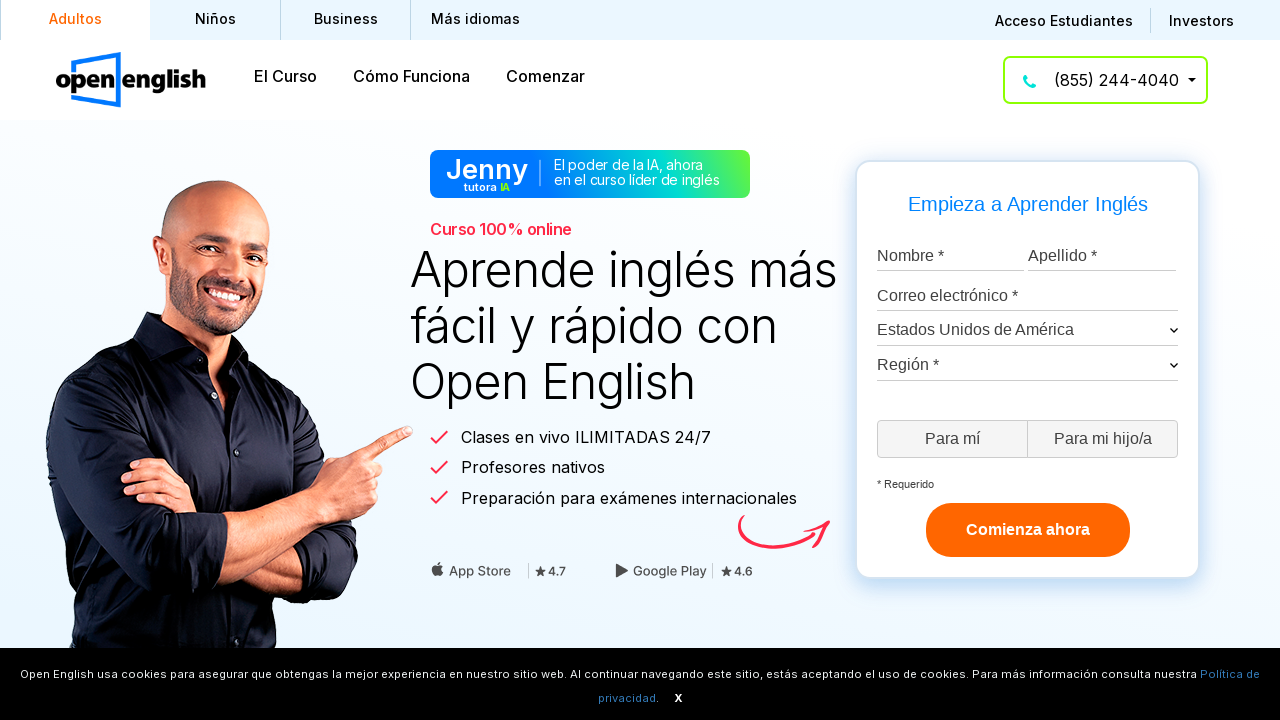

First name input field is visible and ready
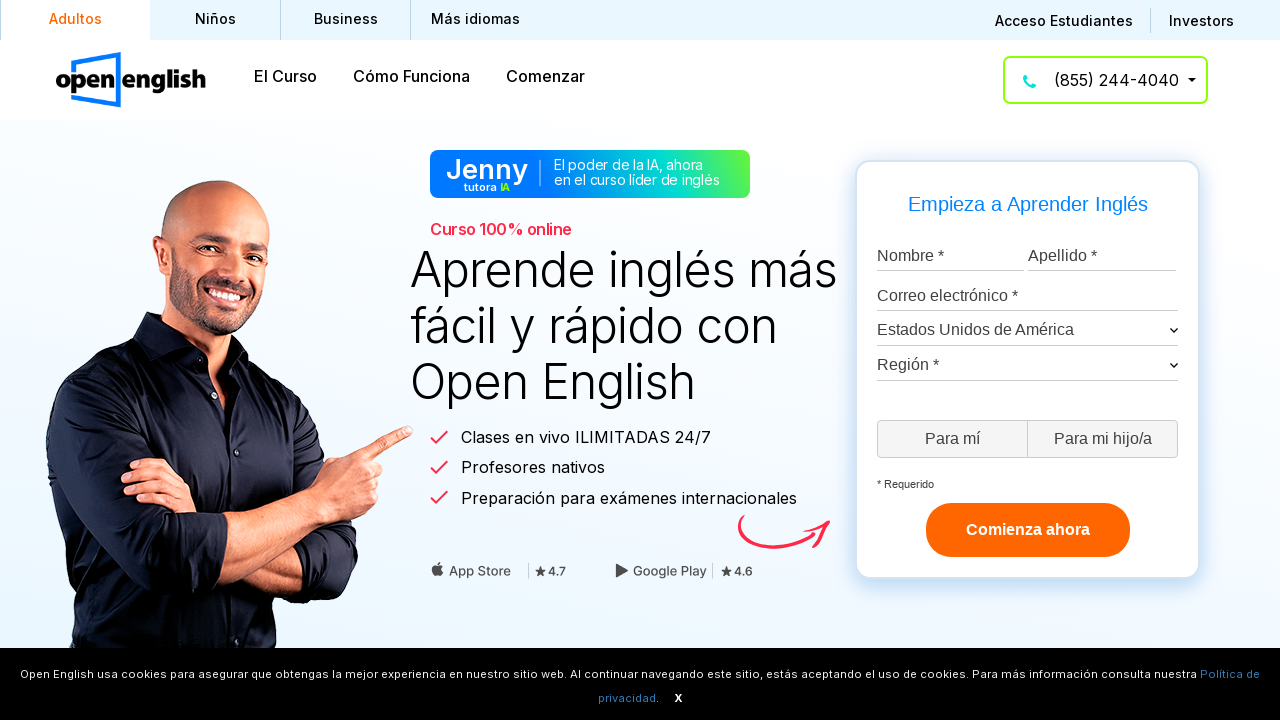

Verified that first name input placeholder contains 'Nombre'
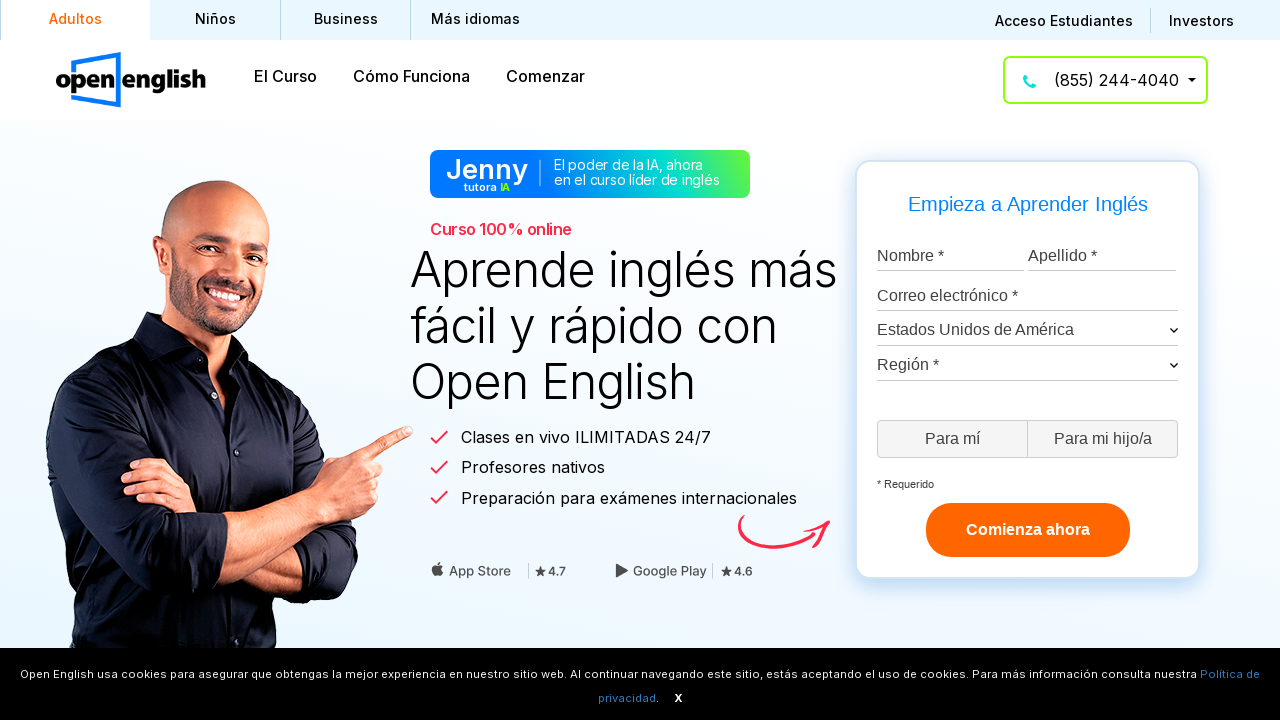

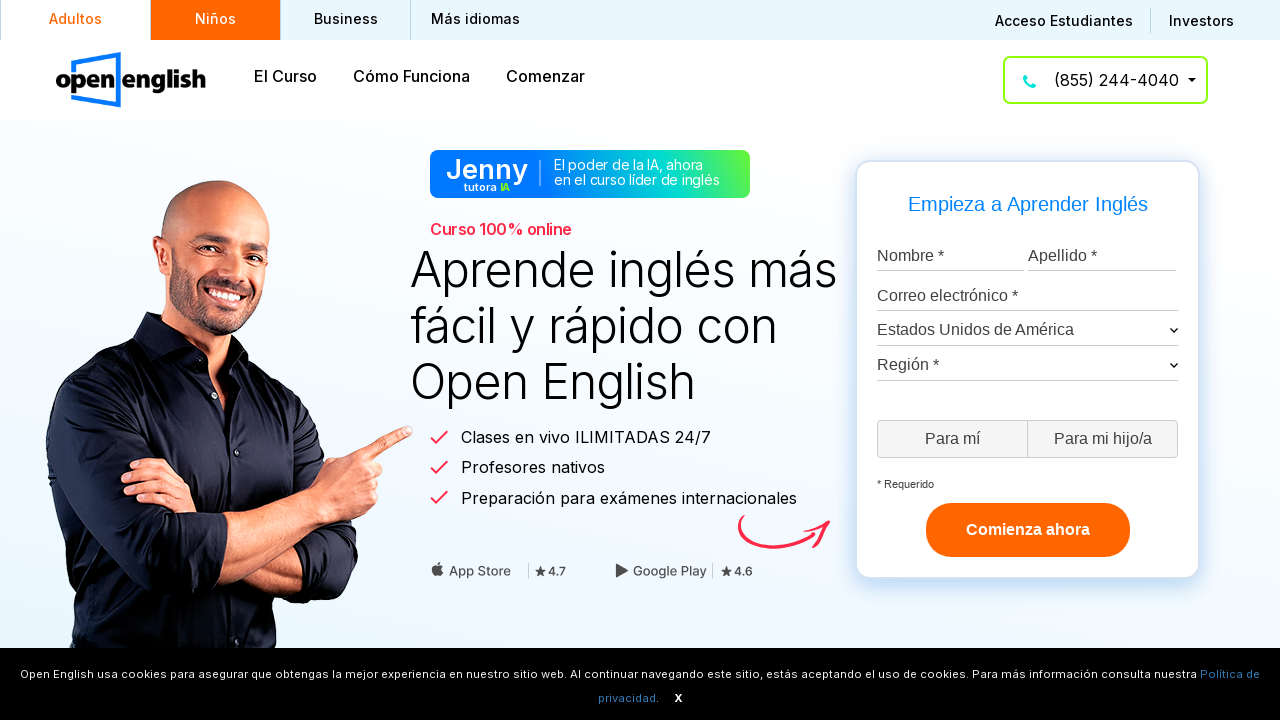